Tests dynamic controls page by clicking a checkbox, removing it via button click, then enabling a text input field and verifying state changes.

Starting URL: http://the-internet.herokuapp.com/dynamic_controls

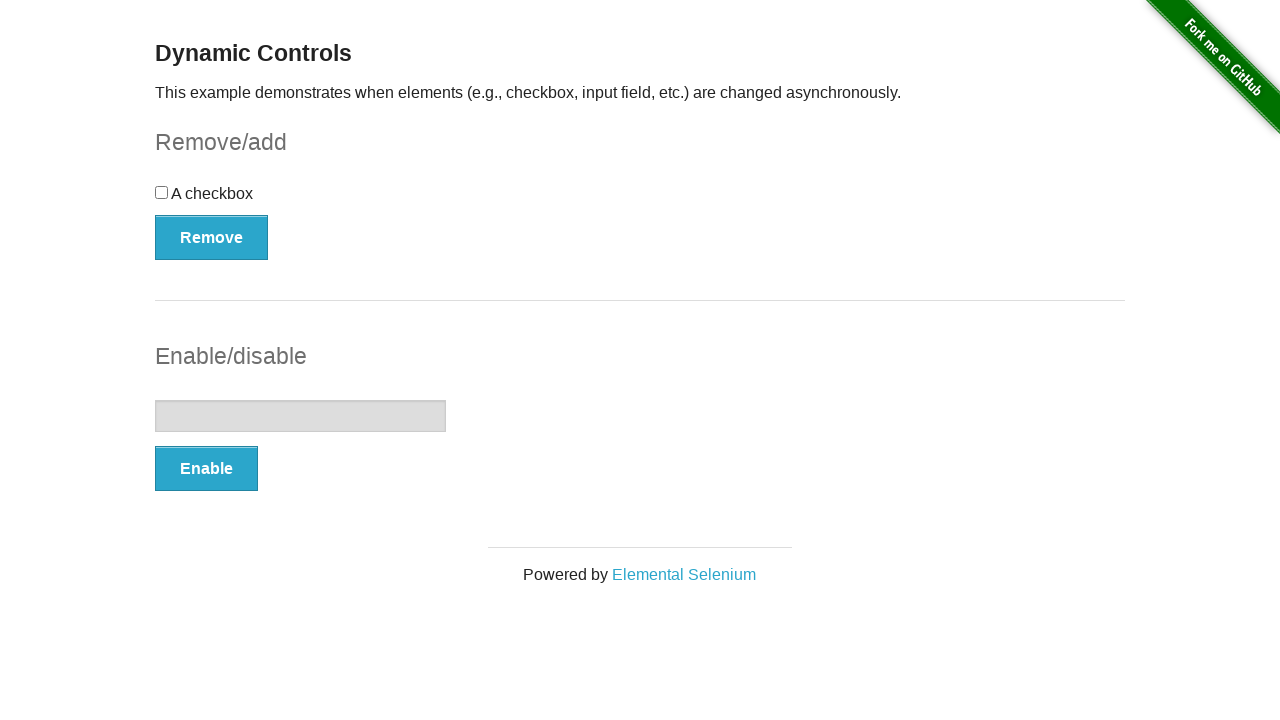

Navigated to dynamic controls page
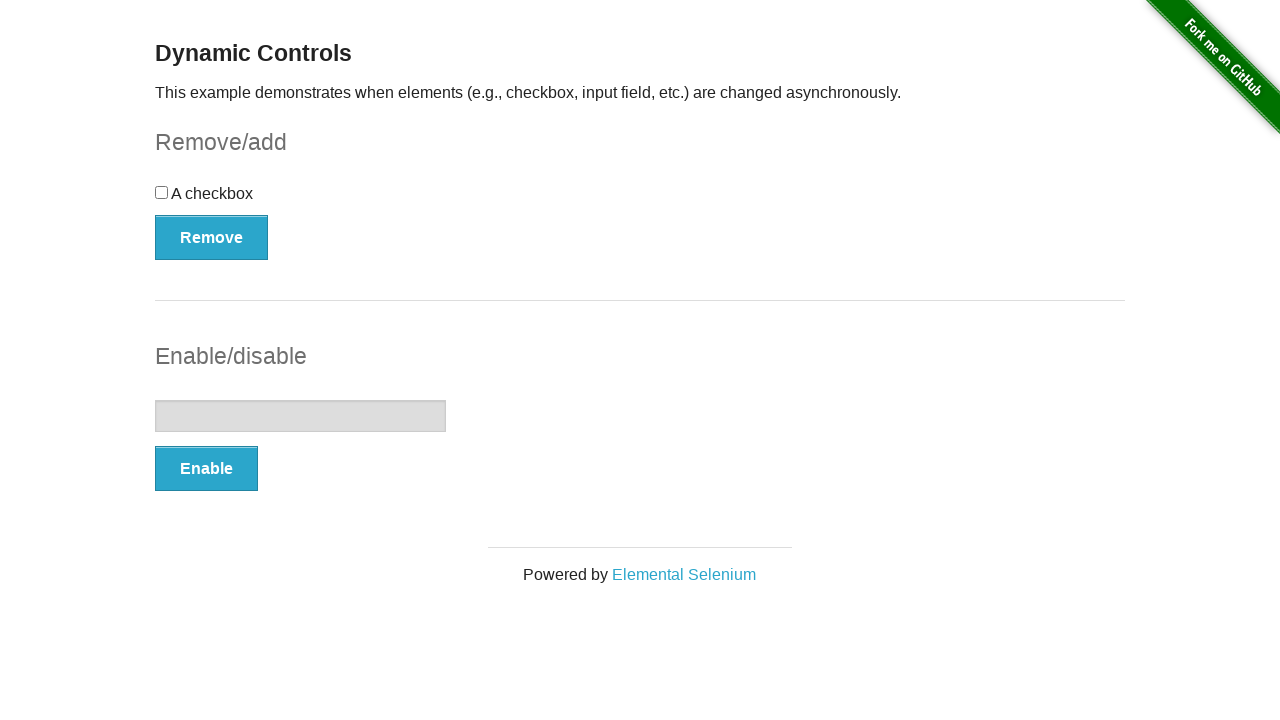

Clicked the checkbox at (162, 192) on input[type='checkbox']
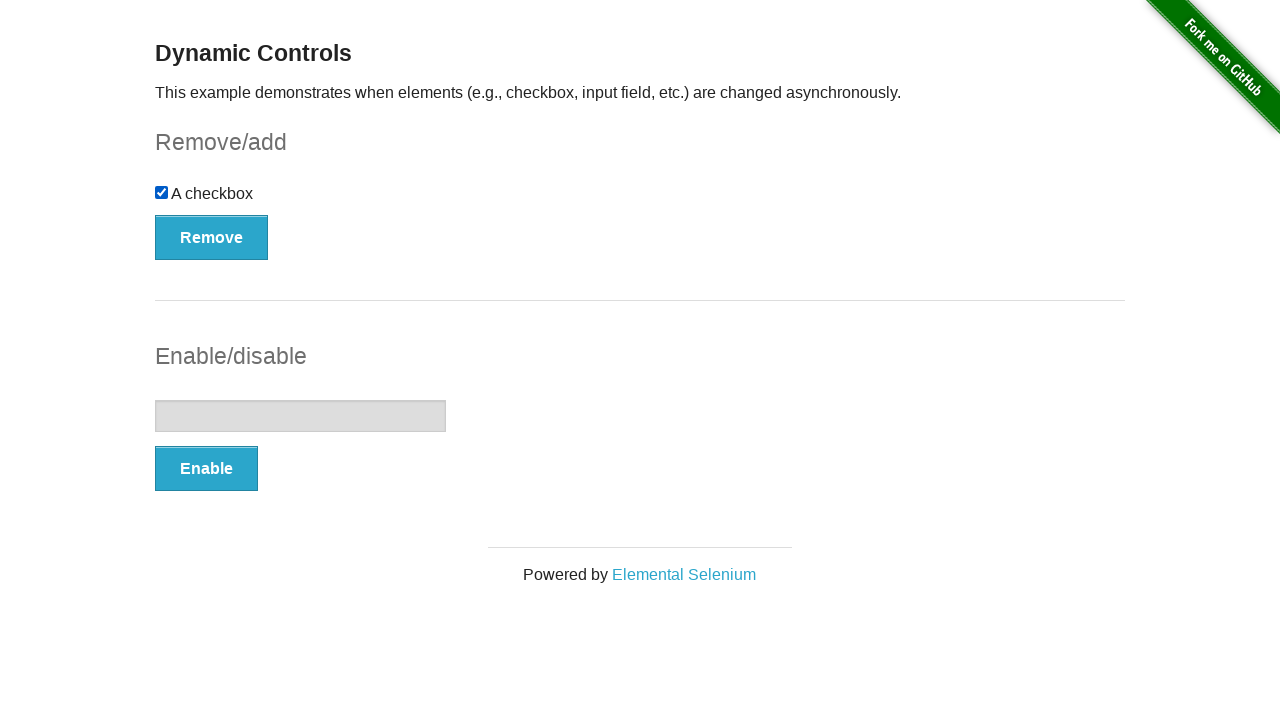

Clicked the remove button to remove checkbox at (212, 237) on [onclick='swapCheckbox()']
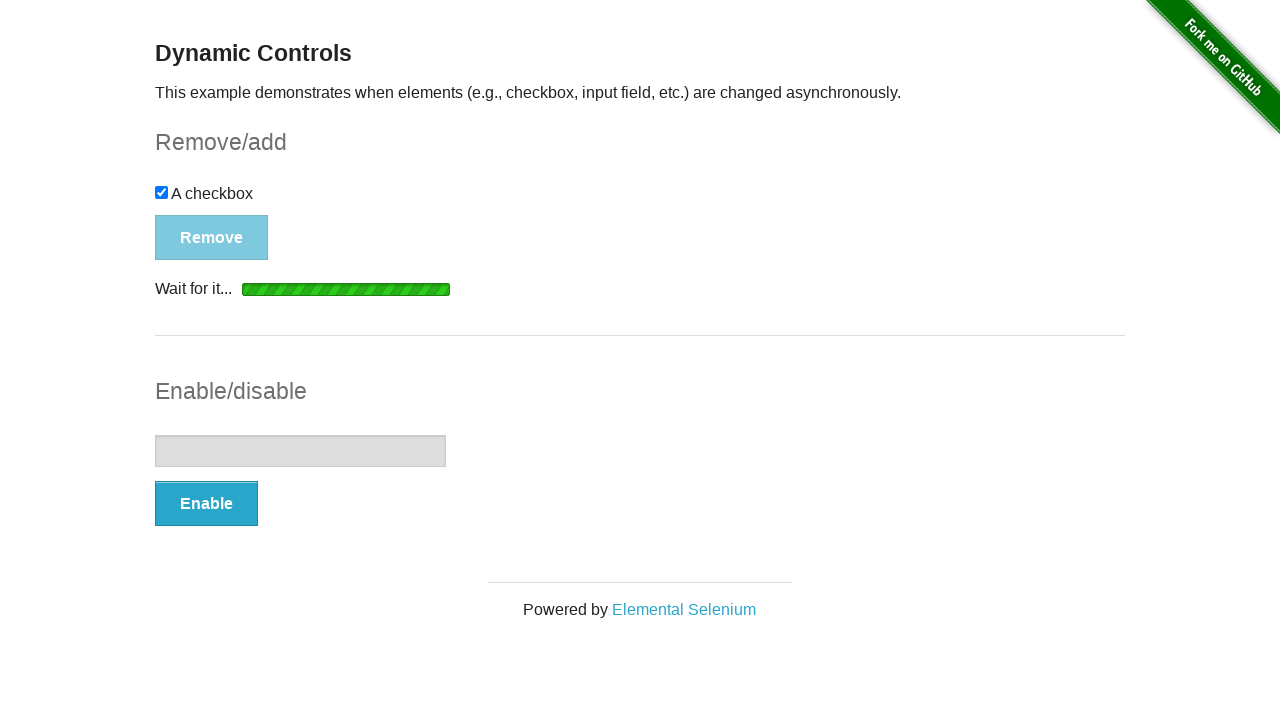

Verified 'It's gone!' message appeared
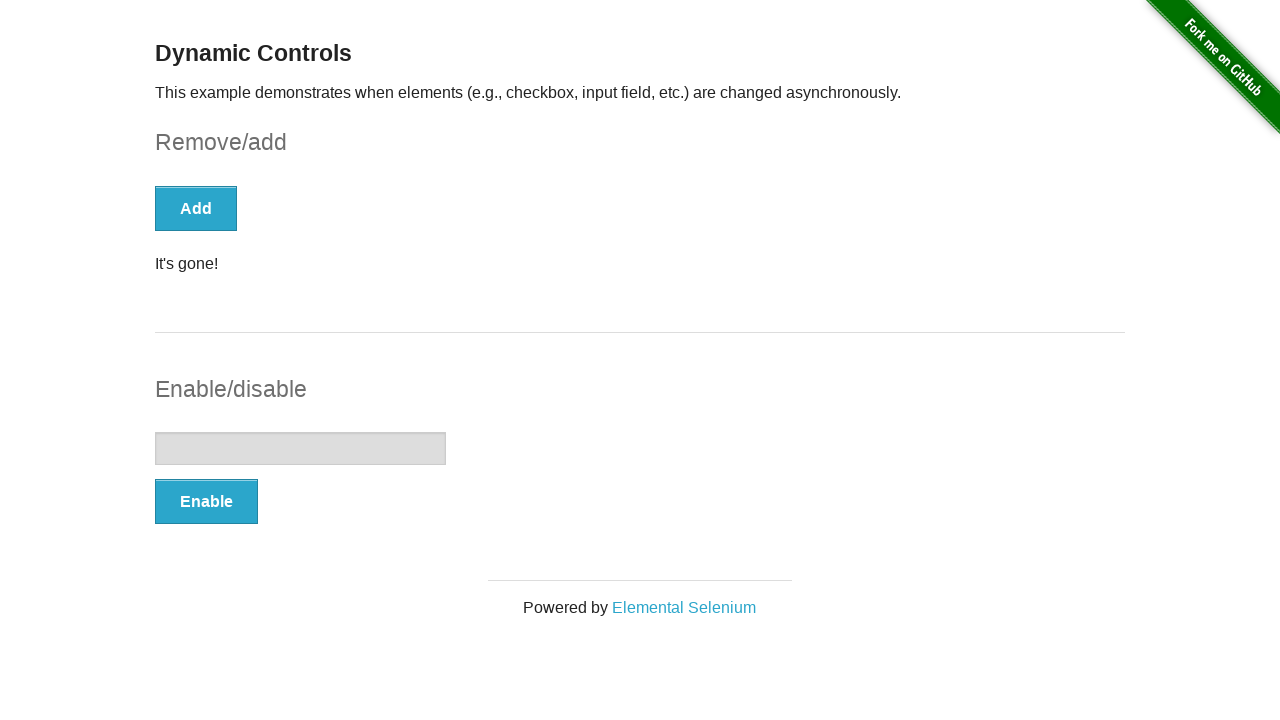

Clicked the enable button for text input at (206, 501) on [onclick='swapInput()']
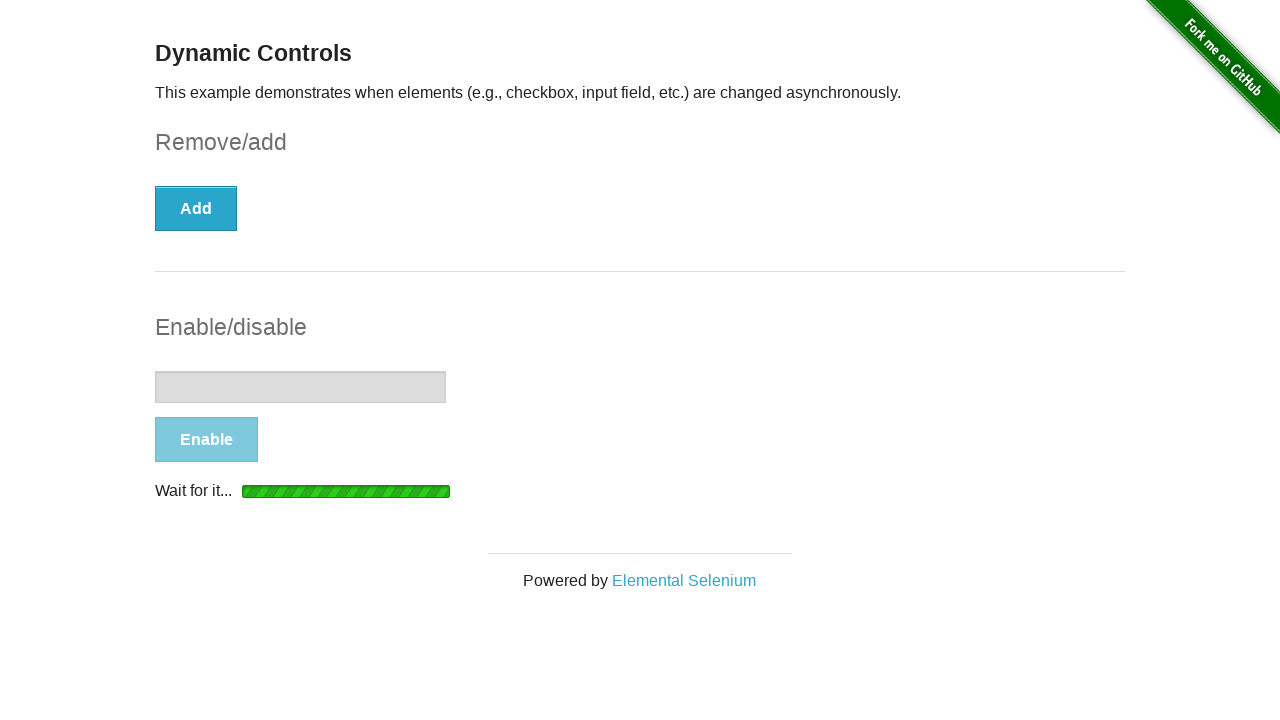

Verified 'It's enabled!' message appeared
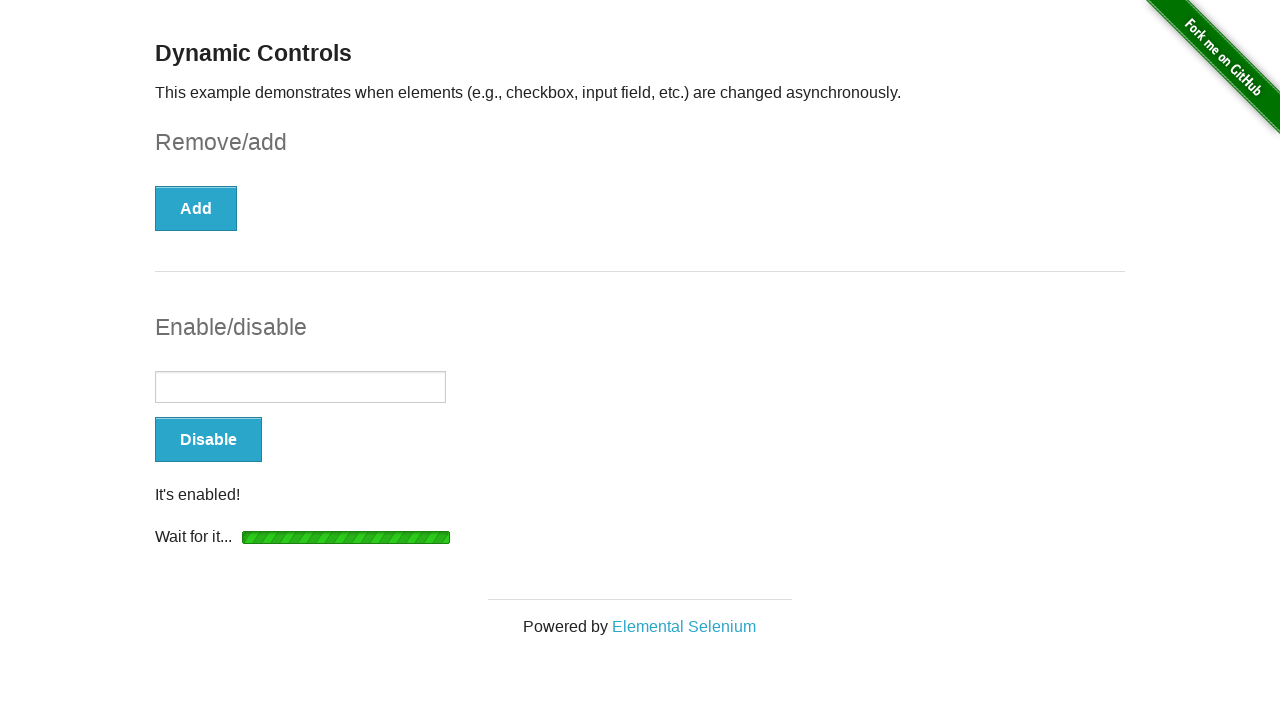

Verified text input field is now enabled
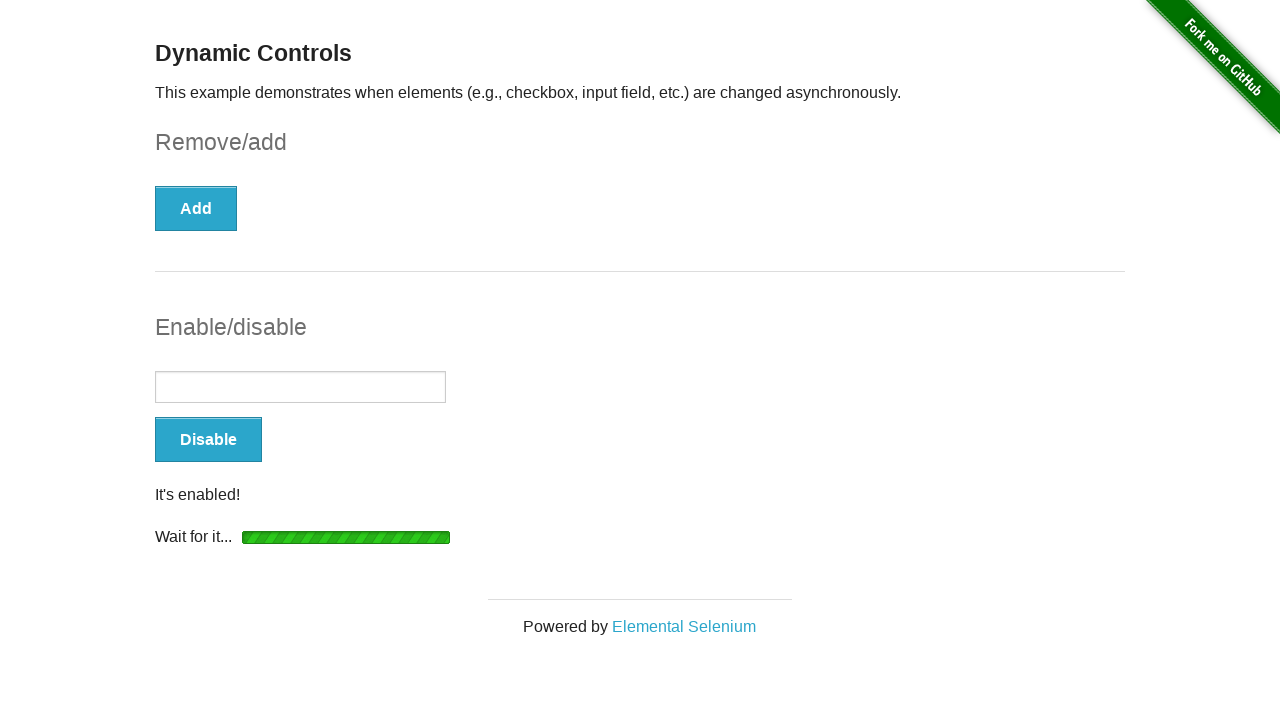

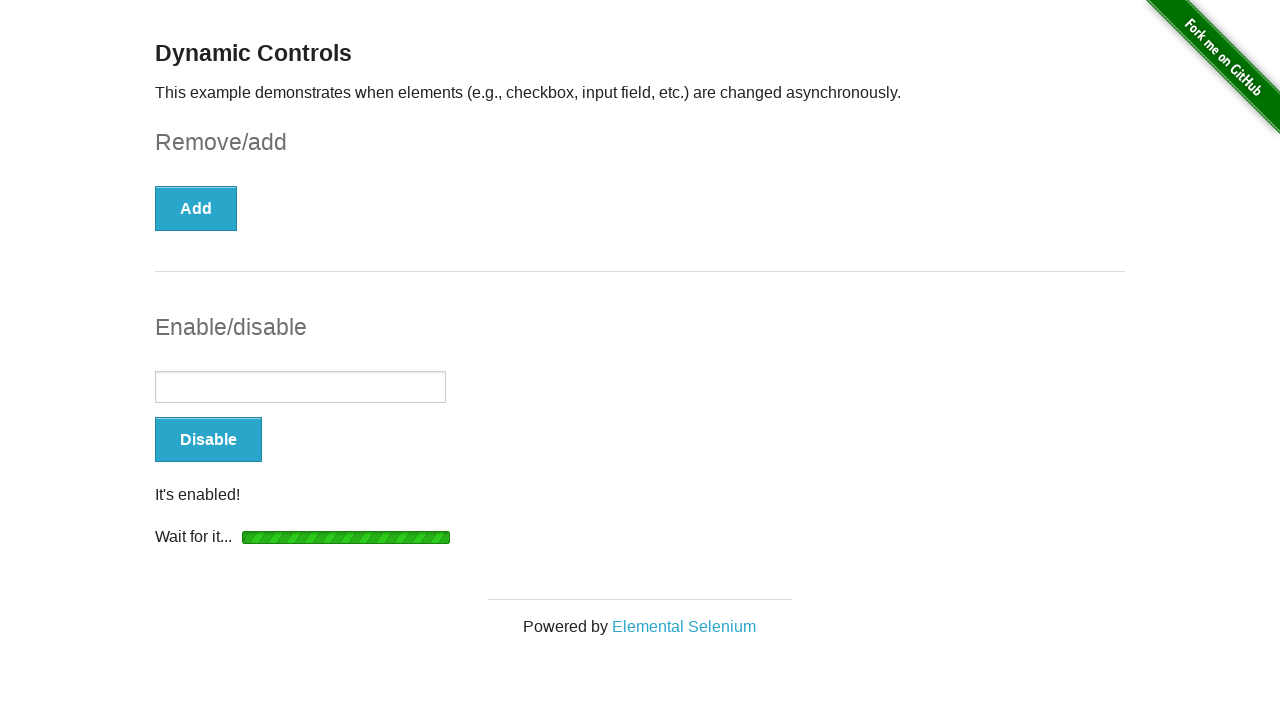